Tests removing completed items when clicking the Clear completed button

Starting URL: https://demo.playwright.dev/todomvc

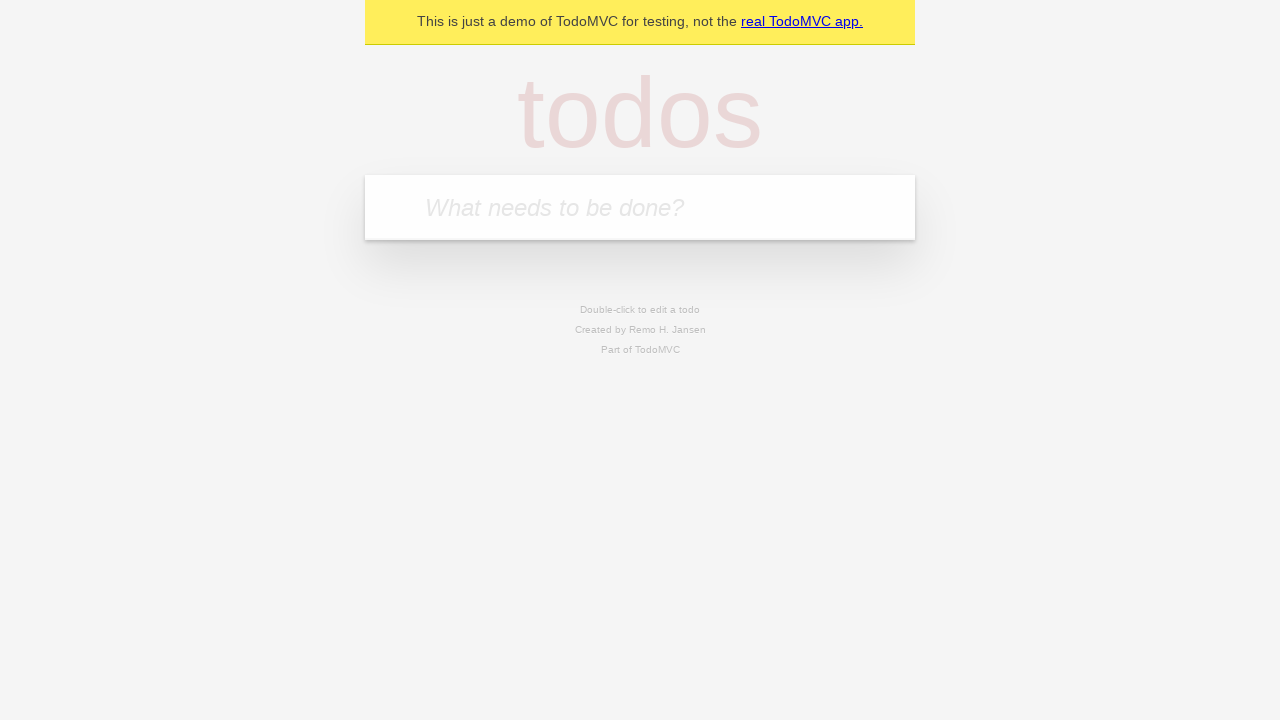

Filled first todo item 'buy some cheese' on internal:attr=[placeholder="What needs to be done?"i]
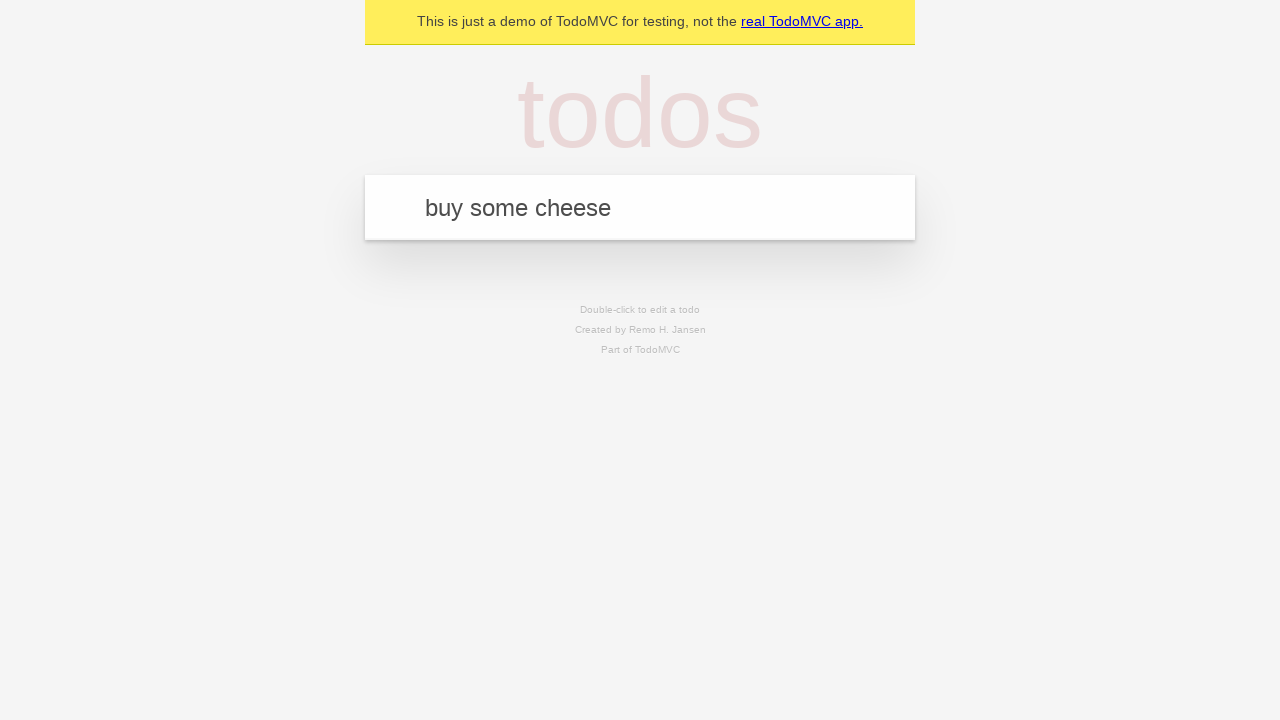

Pressed Enter to create first todo on internal:attr=[placeholder="What needs to be done?"i]
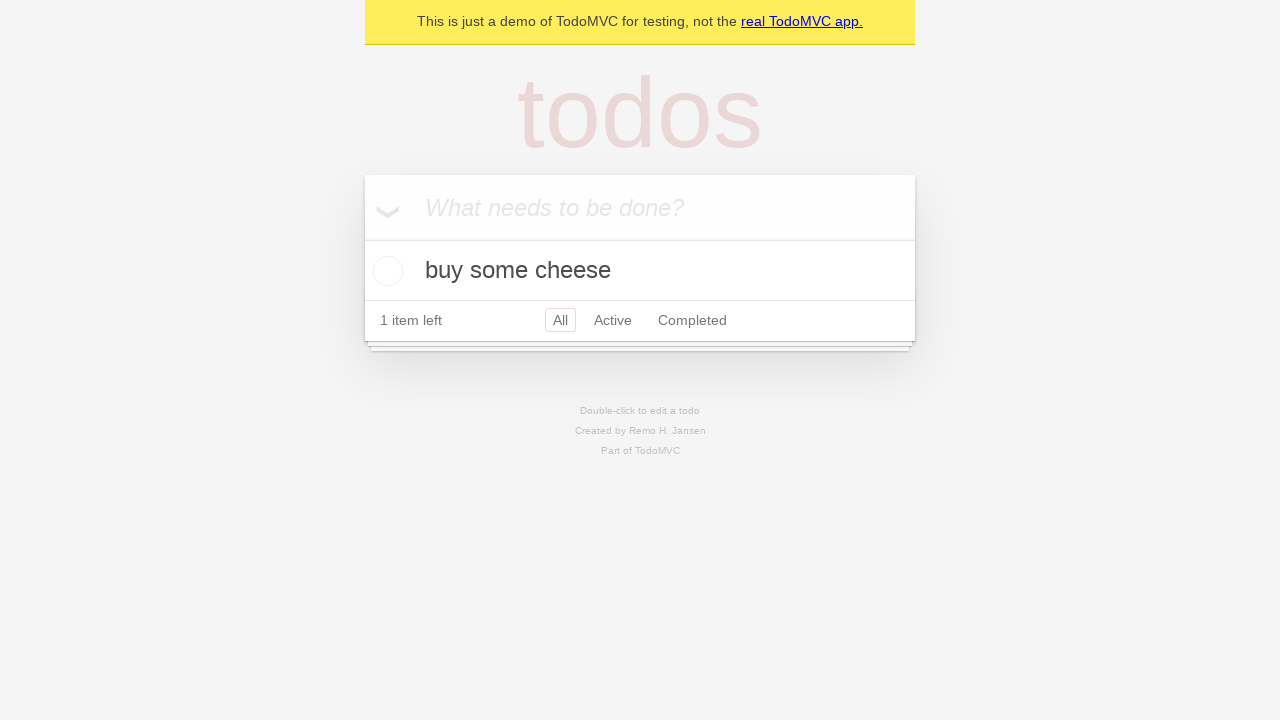

Filled second todo item 'feed the cat' on internal:attr=[placeholder="What needs to be done?"i]
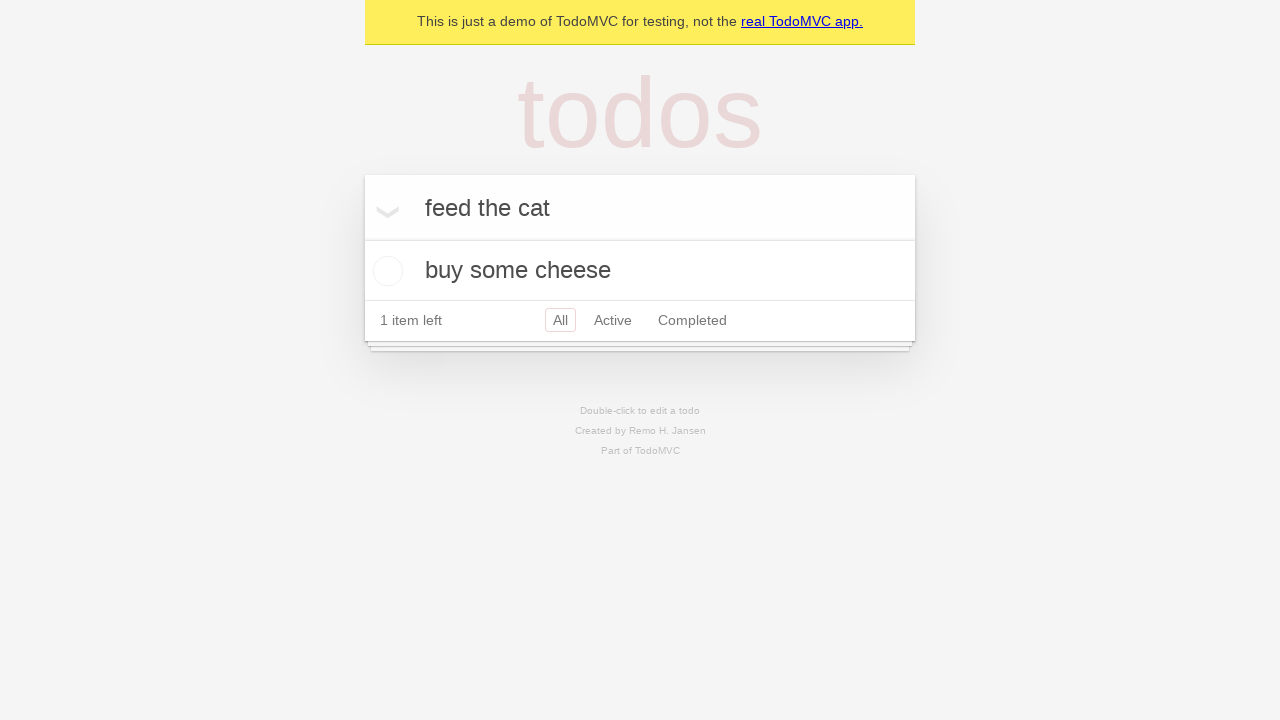

Pressed Enter to create second todo on internal:attr=[placeholder="What needs to be done?"i]
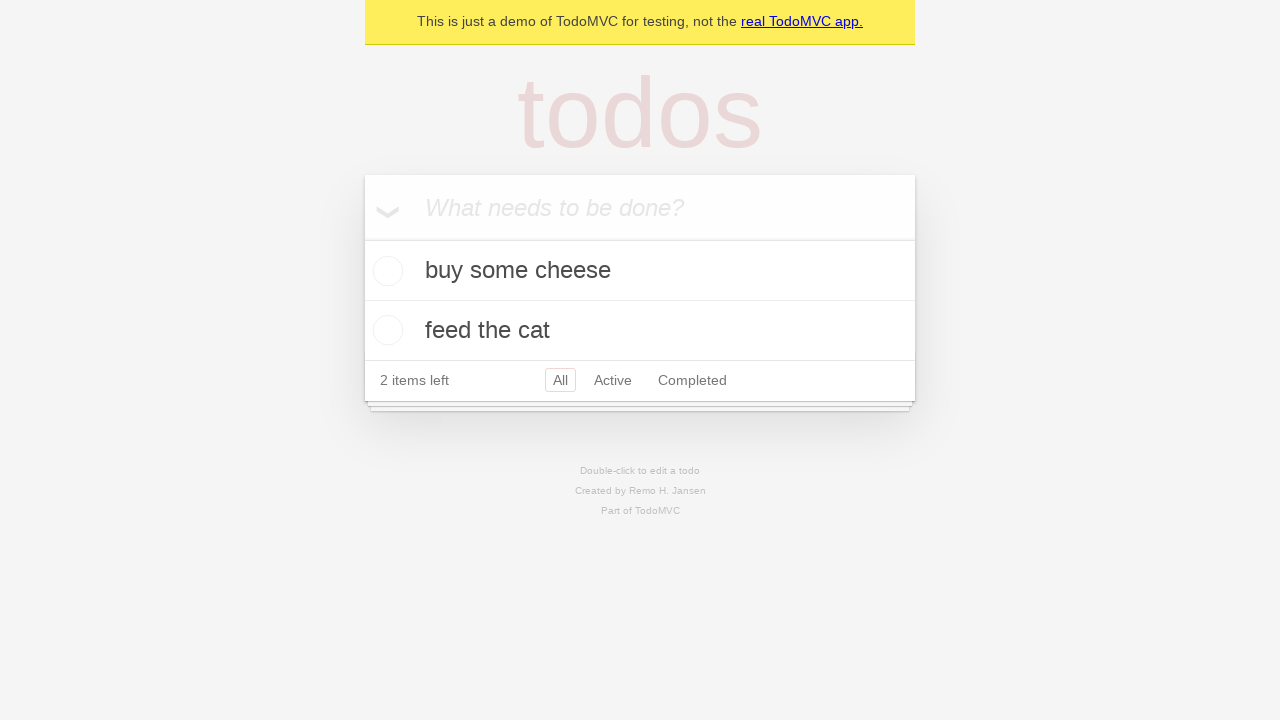

Filled third todo item 'book a doctors appointment' on internal:attr=[placeholder="What needs to be done?"i]
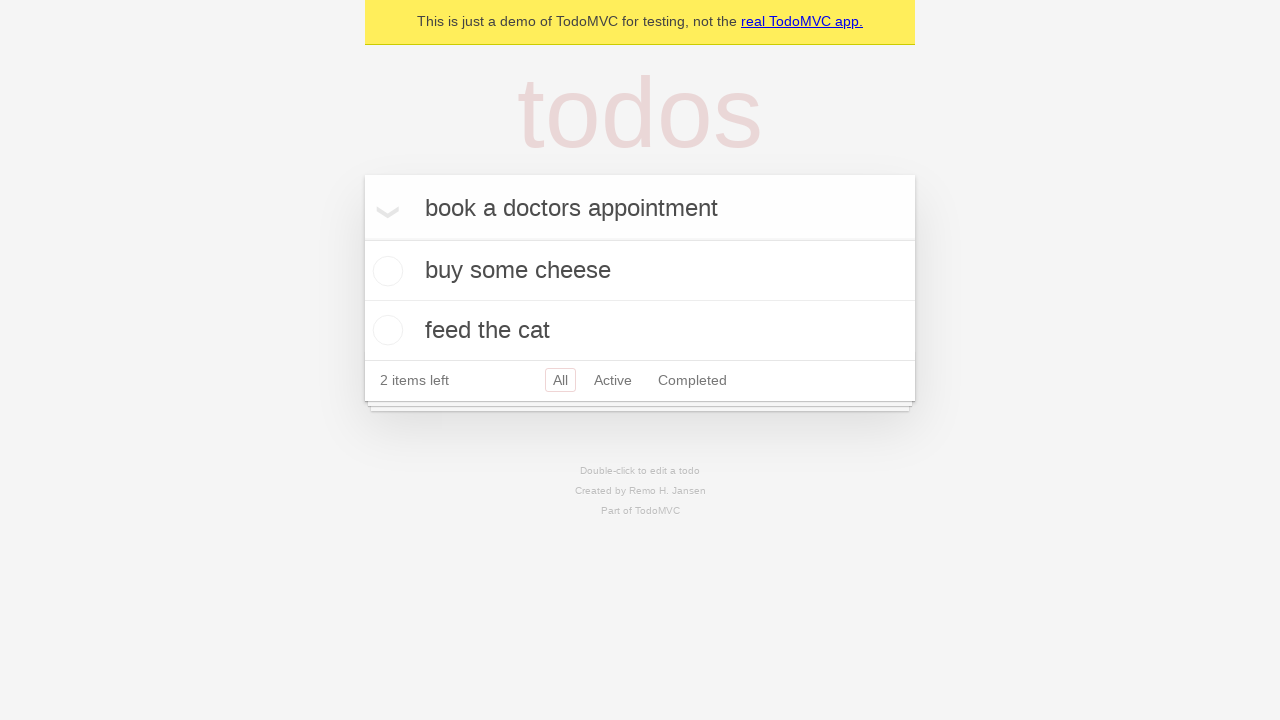

Pressed Enter to create third todo on internal:attr=[placeholder="What needs to be done?"i]
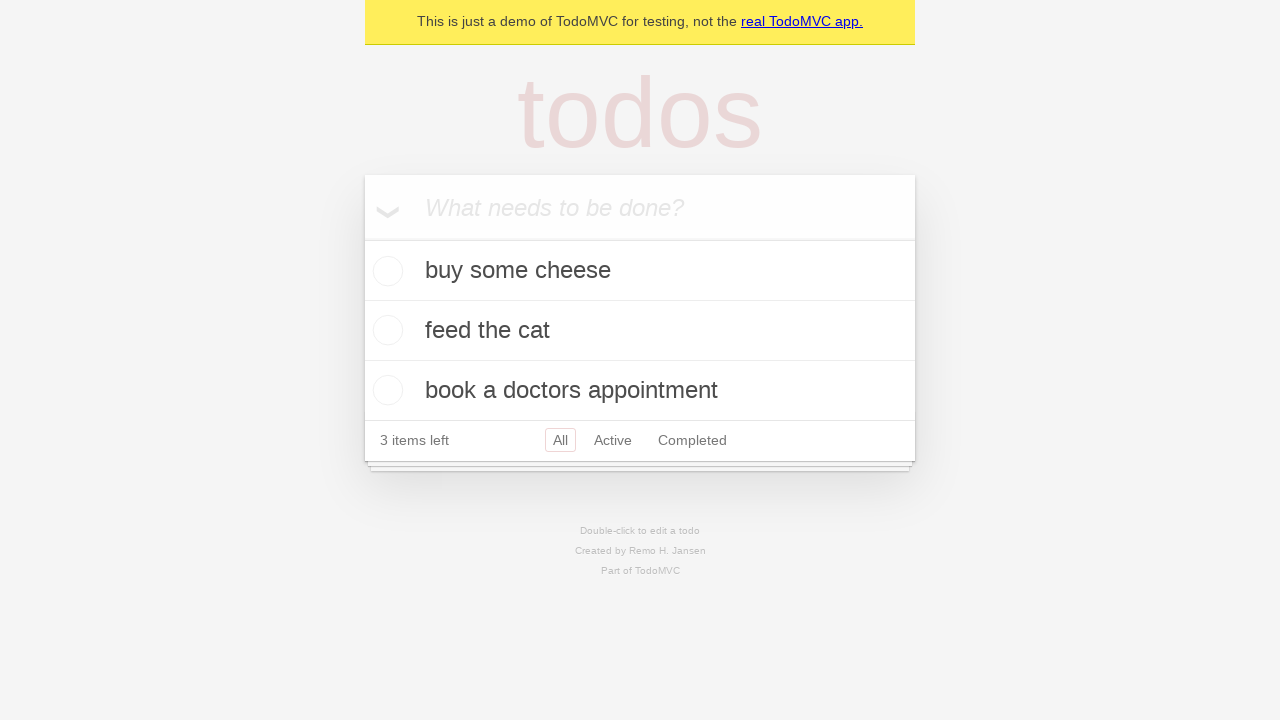

Waited for todo items to be visible
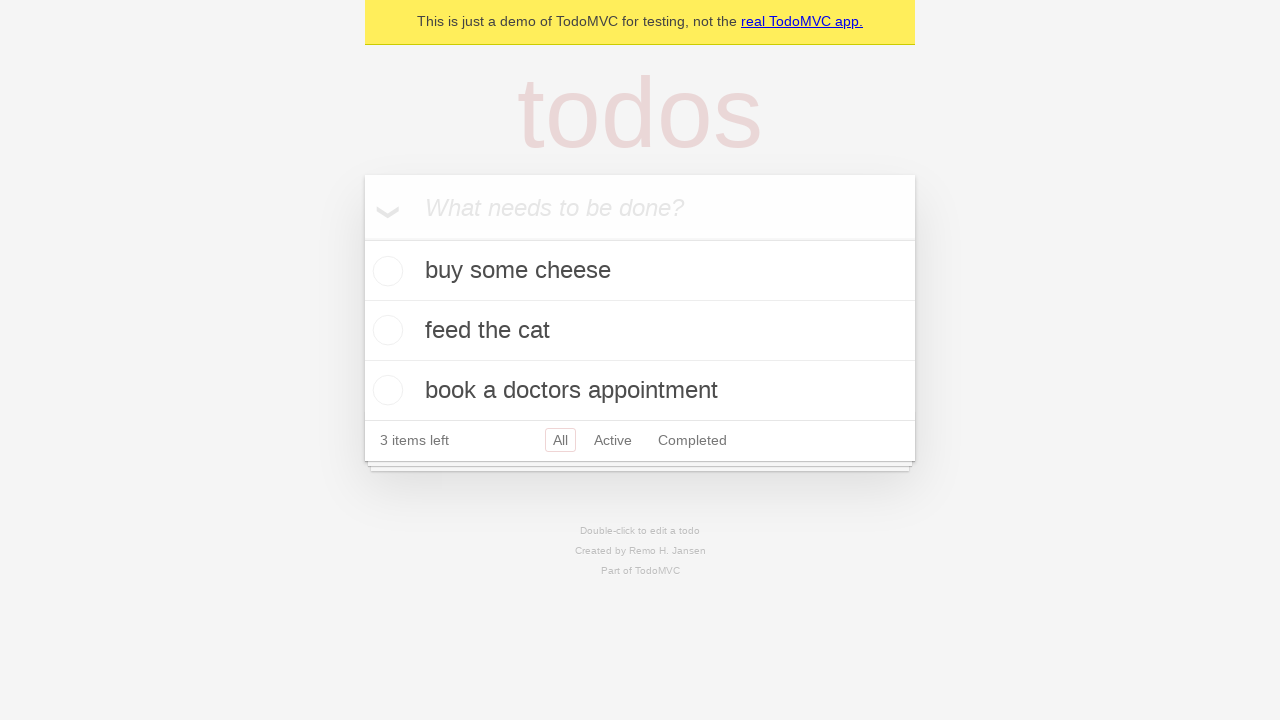

Checked the second todo item 'feed the cat' at (385, 330) on internal:testid=[data-testid="todo-item"s] >> nth=1 >> internal:role=checkbox
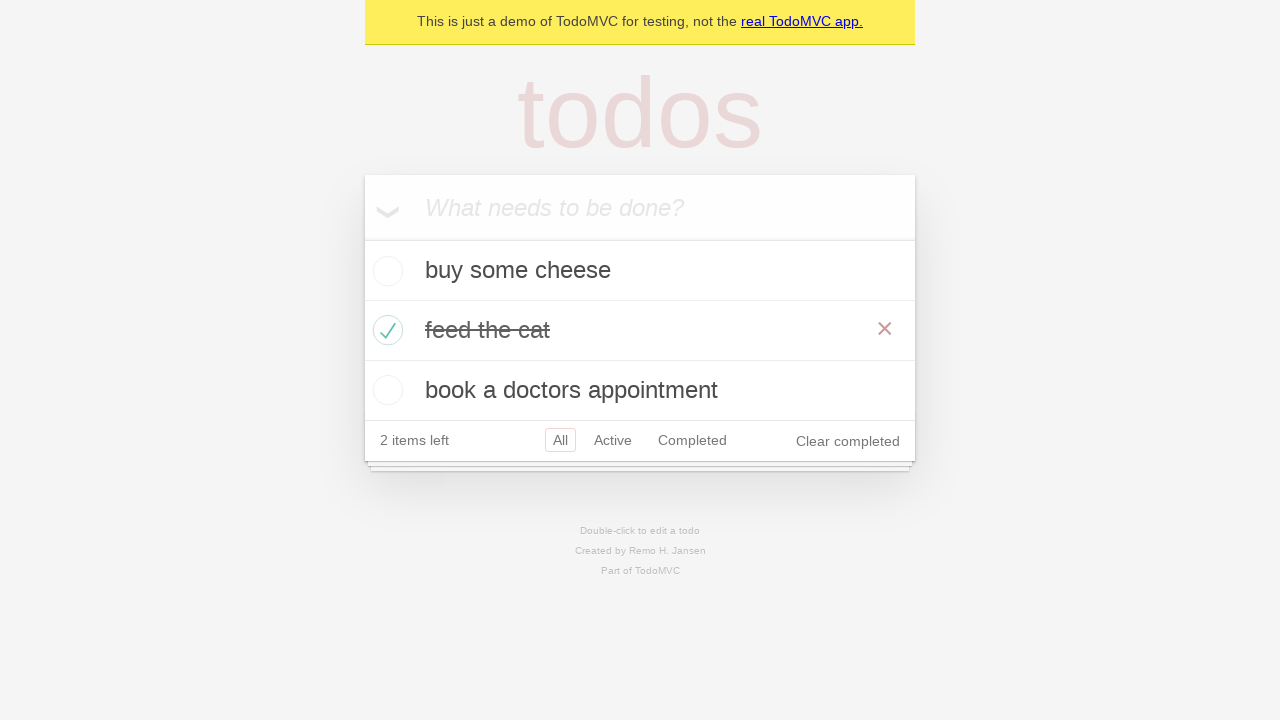

Clicked 'Clear completed' button to remove completed items at (848, 441) on internal:role=button[name="Clear completed"i]
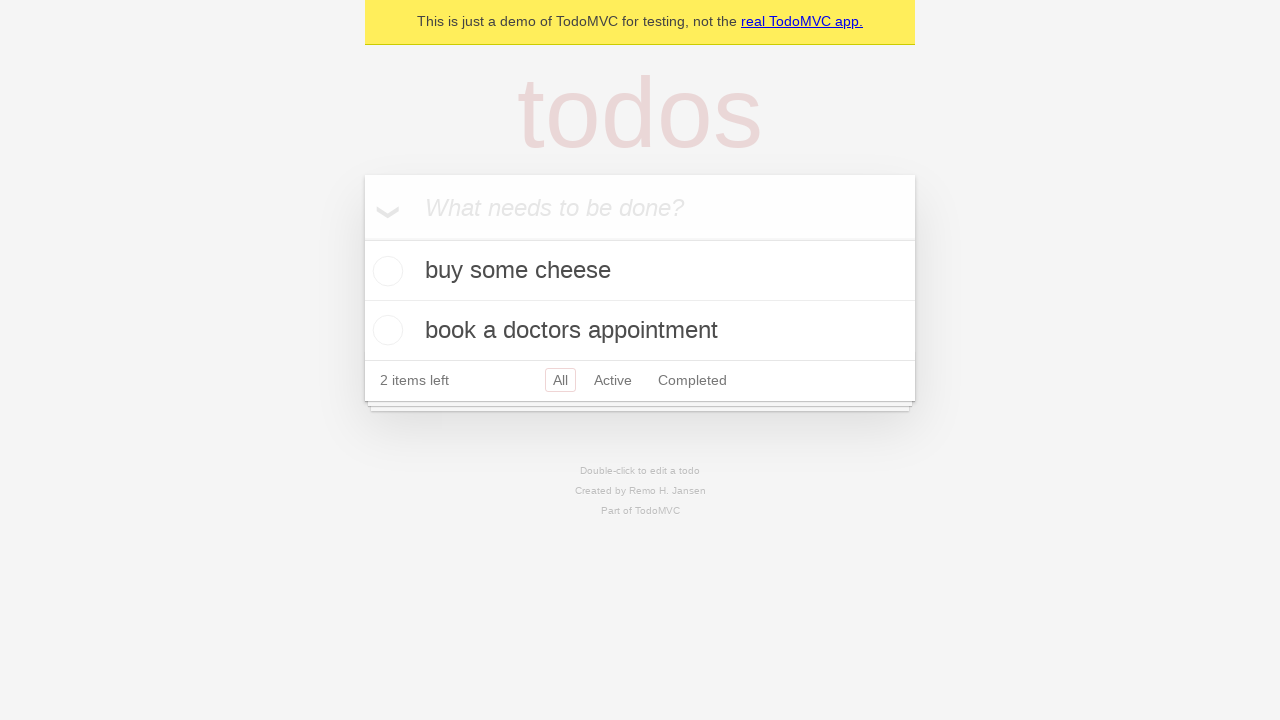

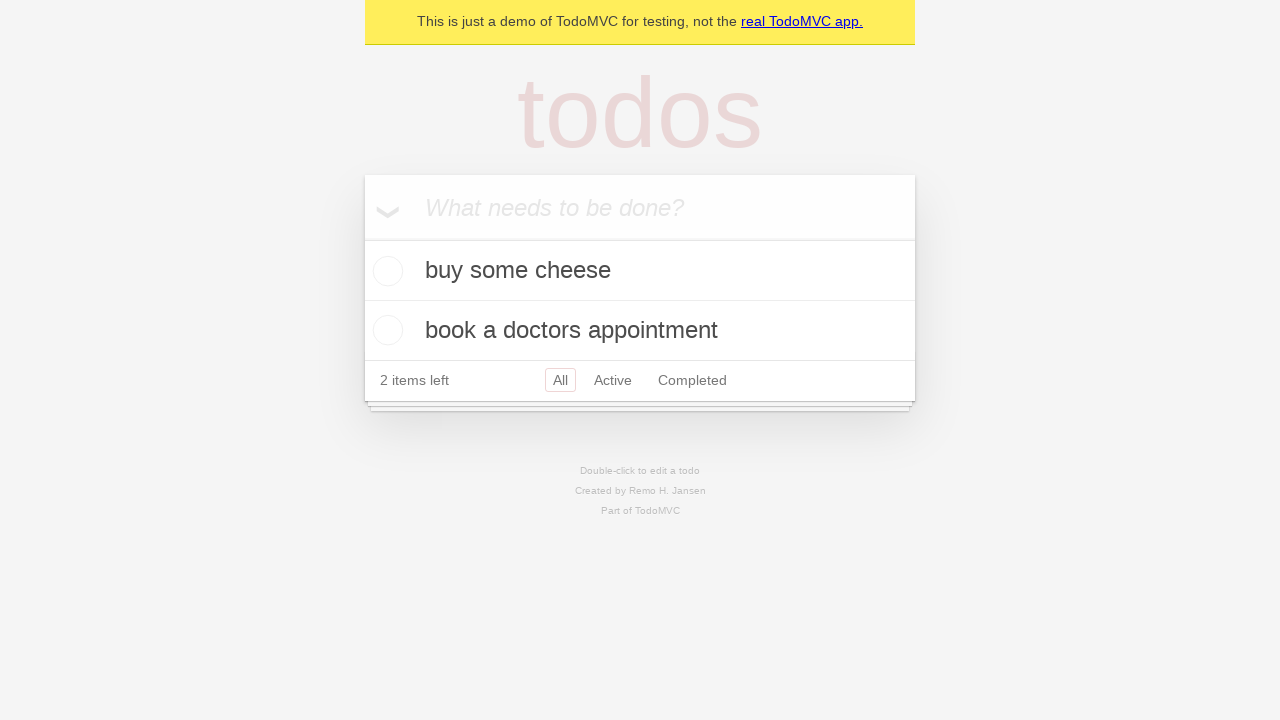